Tests simple JavaScript alert popup by clicking a button to trigger the alert and accepting it.

Starting URL: http://www.seleniumui.moderntester.pl/alerts.php

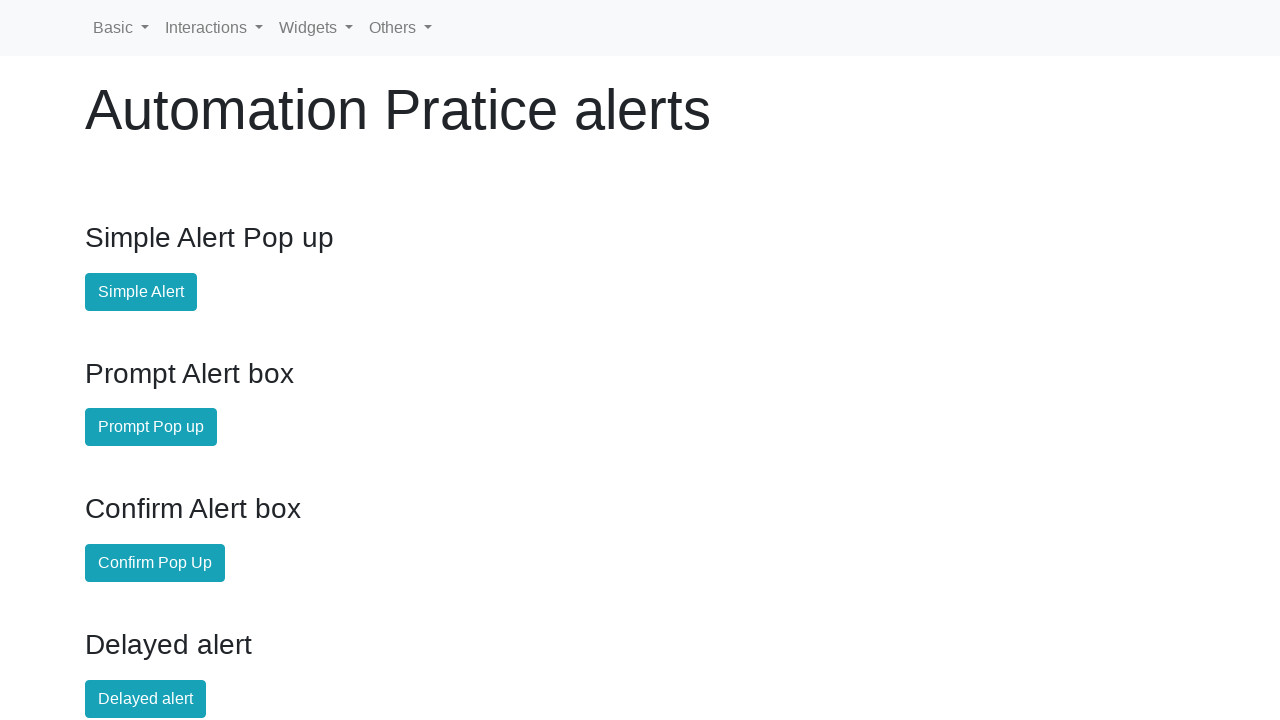

Clicked the simple alert button at (141, 292) on #simple-alert
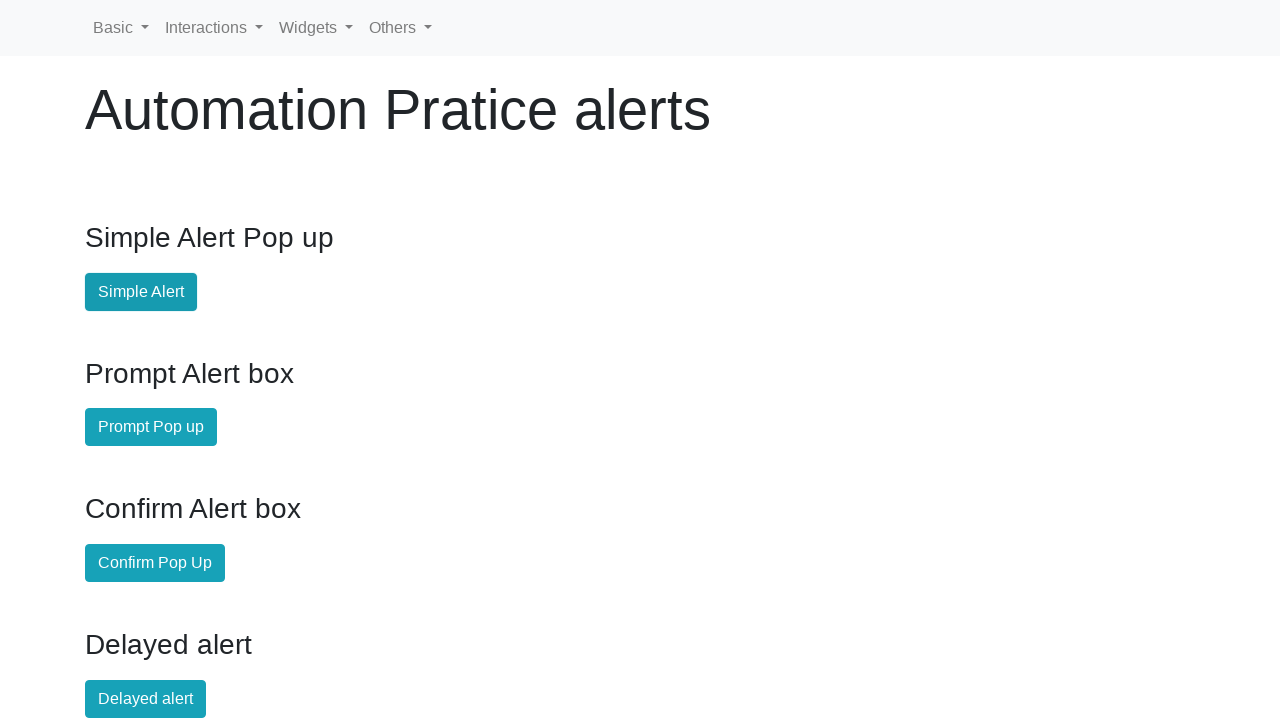

Set up dialog handler to accept alerts
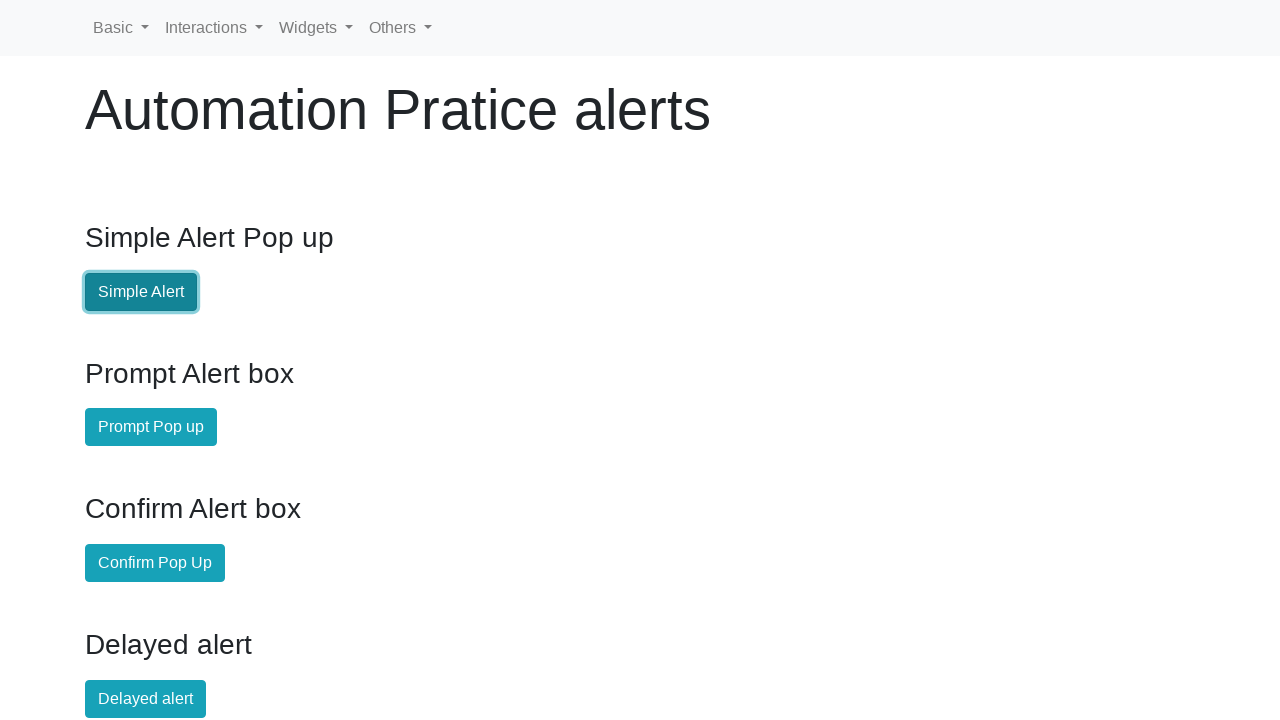

Waited for alert to be processed
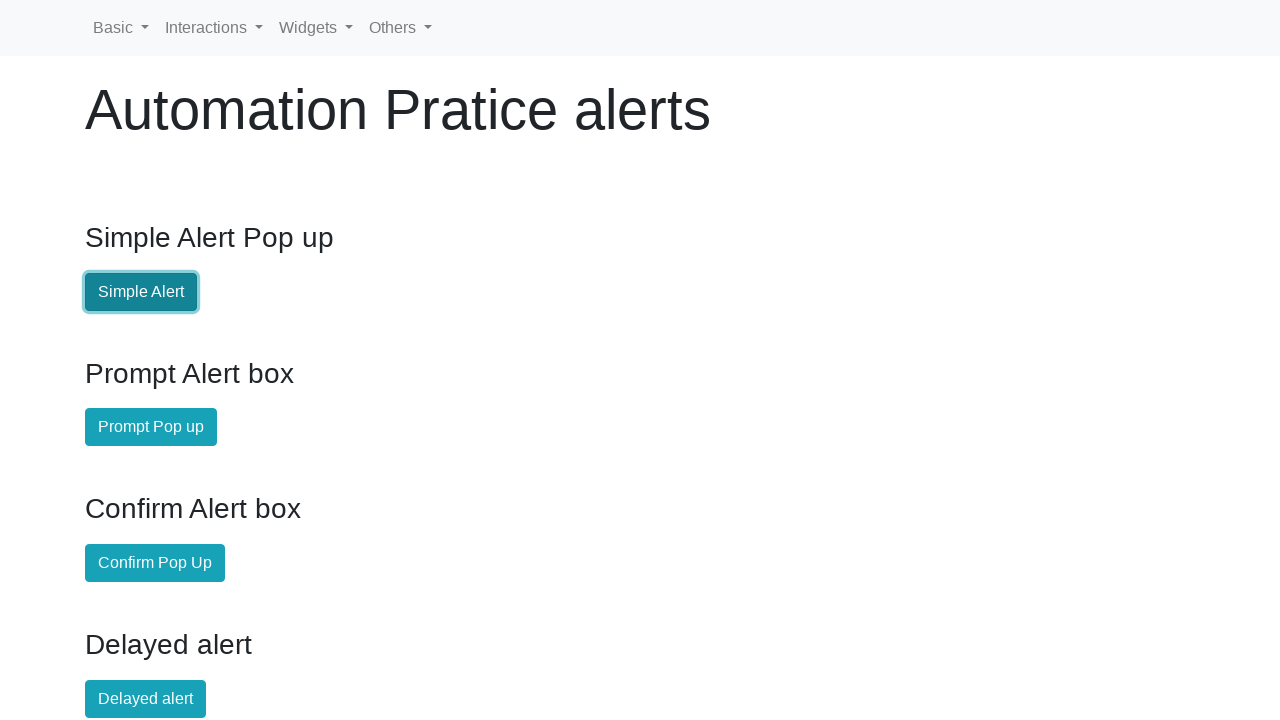

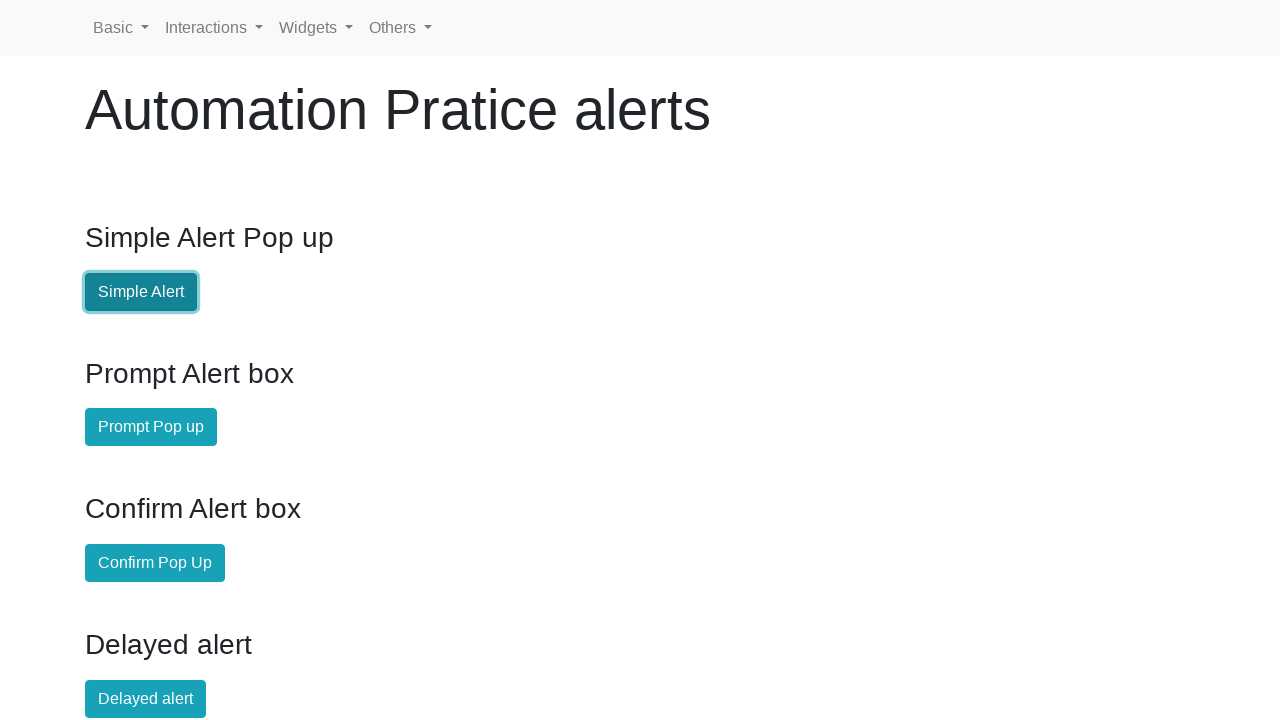